Solves a mathematical captcha by reading a value, calculating its result, filling the answer, checking robot checkboxes, and submitting the form

Starting URL: http://SunInJuly.github.io/execute_script.html

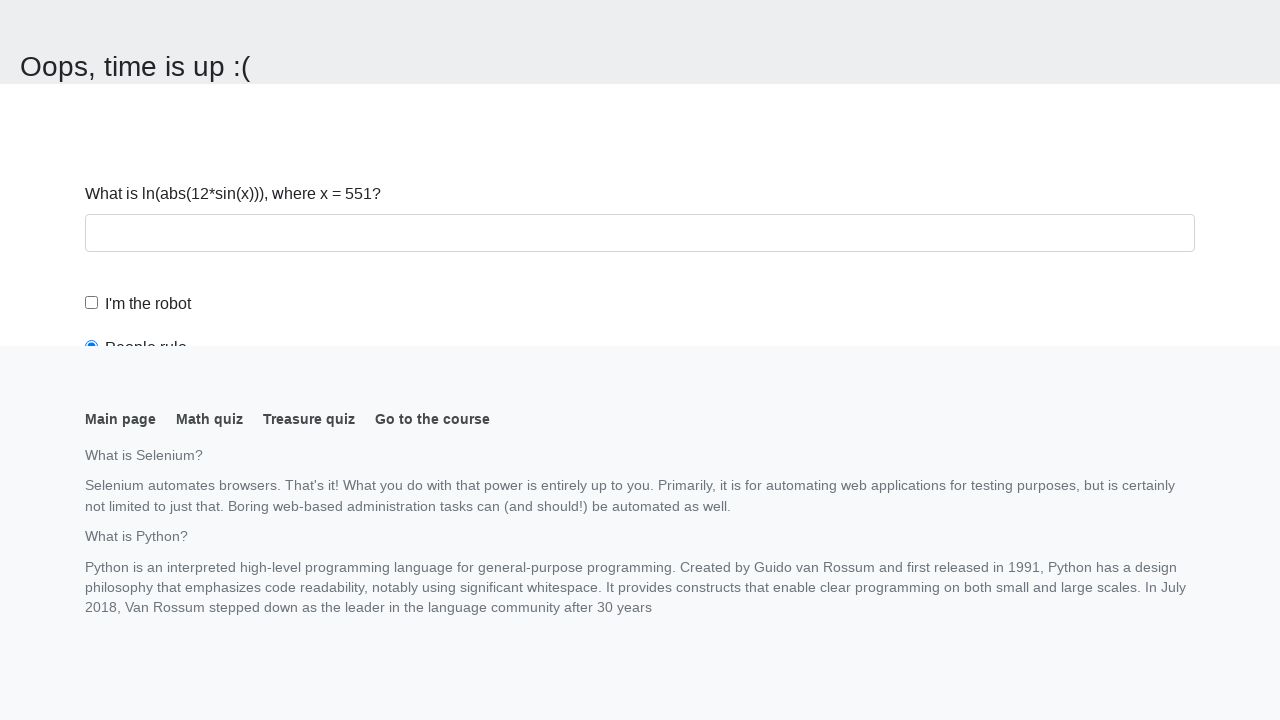

Navigated to mathematical captcha page
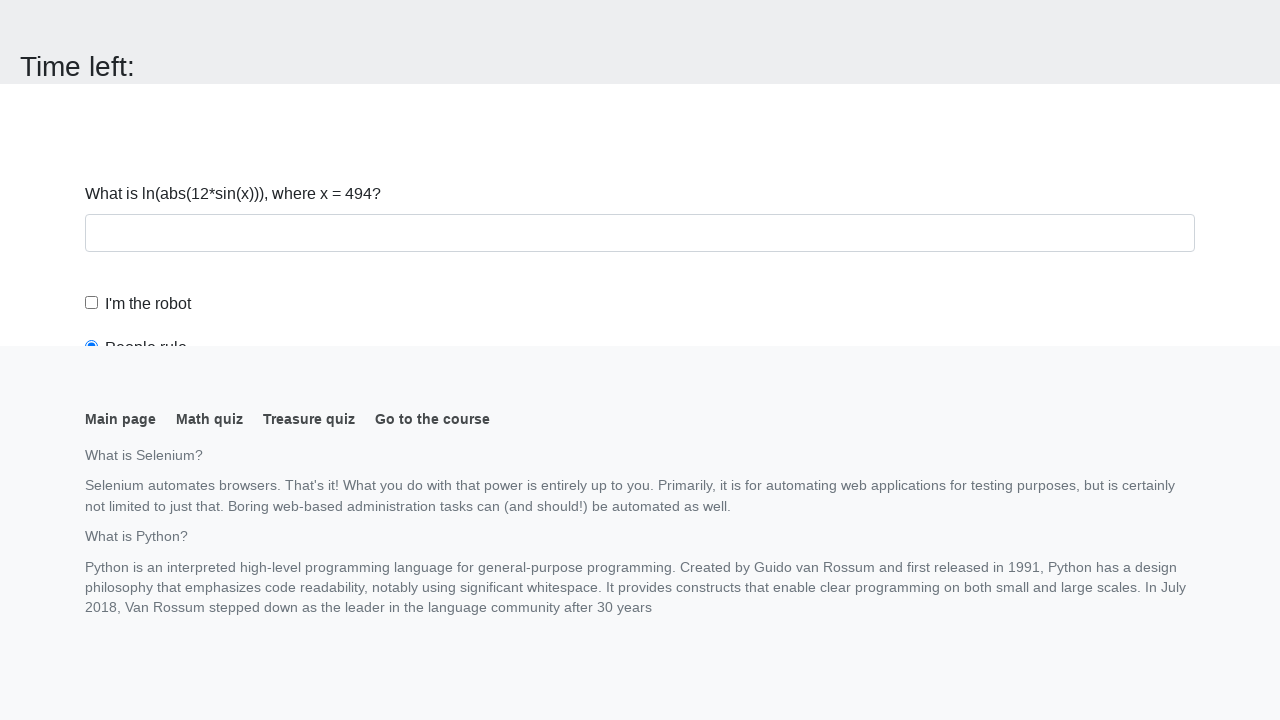

Retrieved mathematical value from page: 494
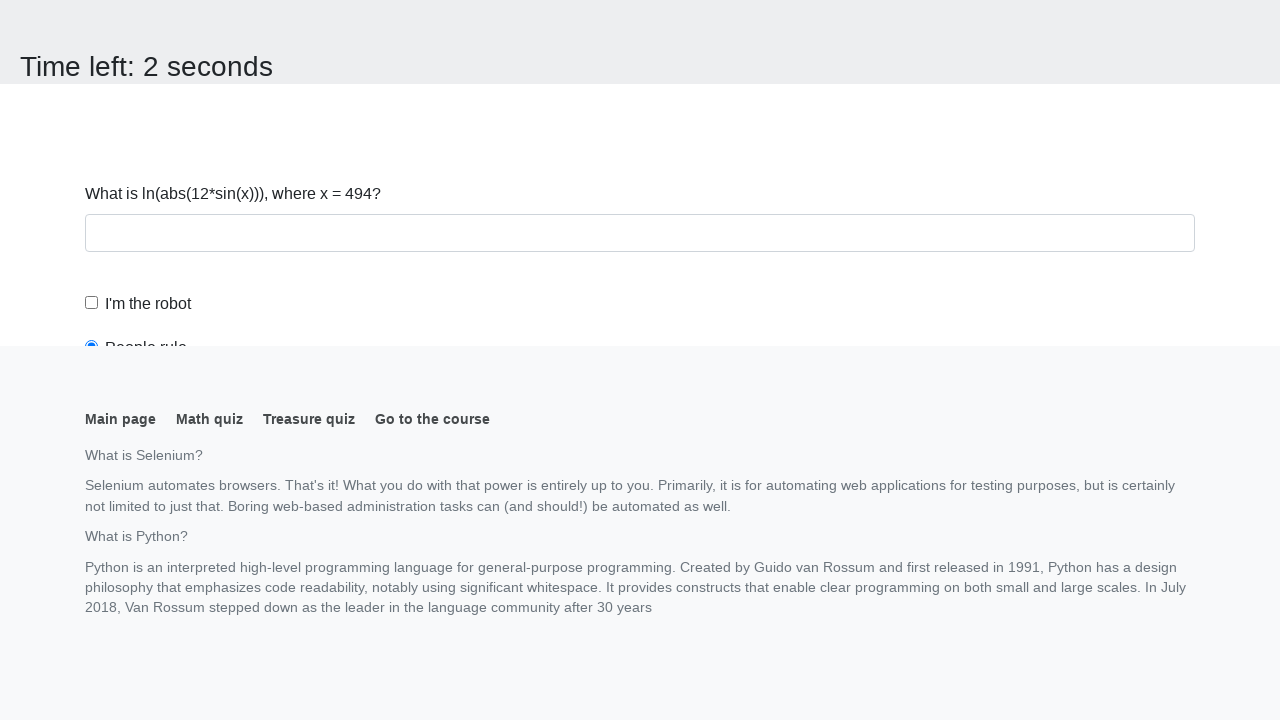

Calculated answer using mathematical formula: 2.1226472467032207
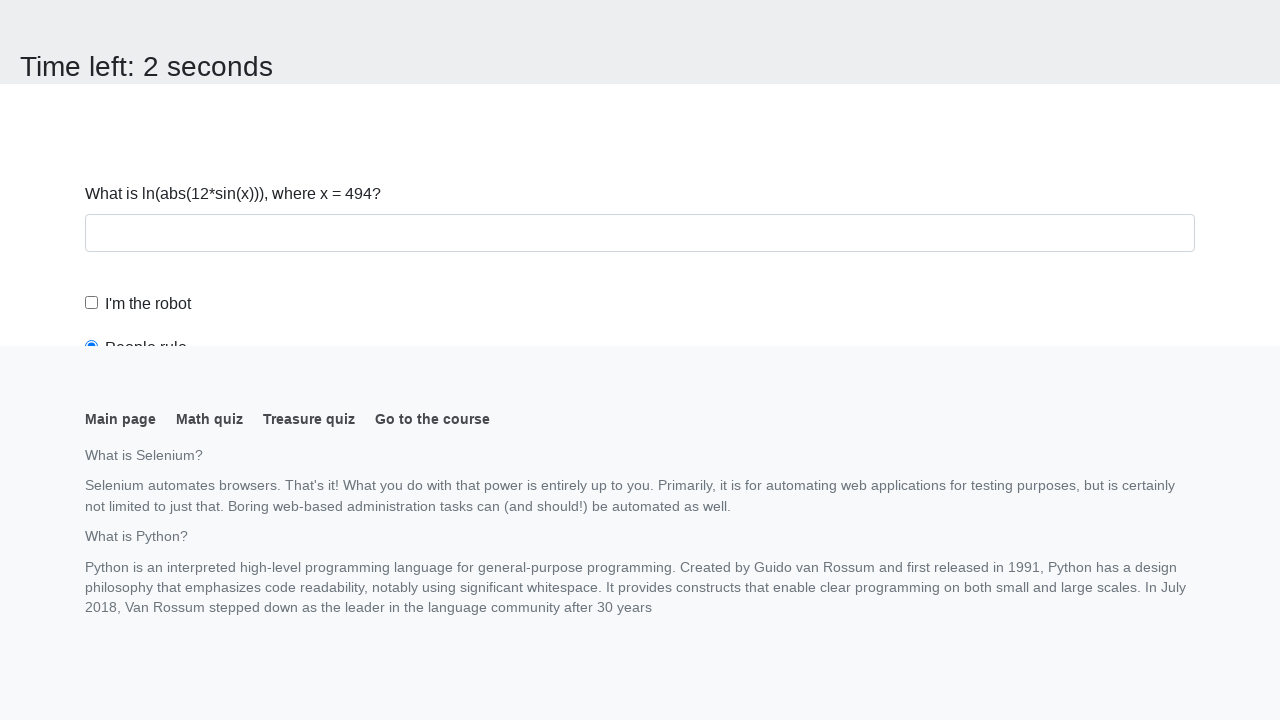

Filled answer field with calculated value on #answer
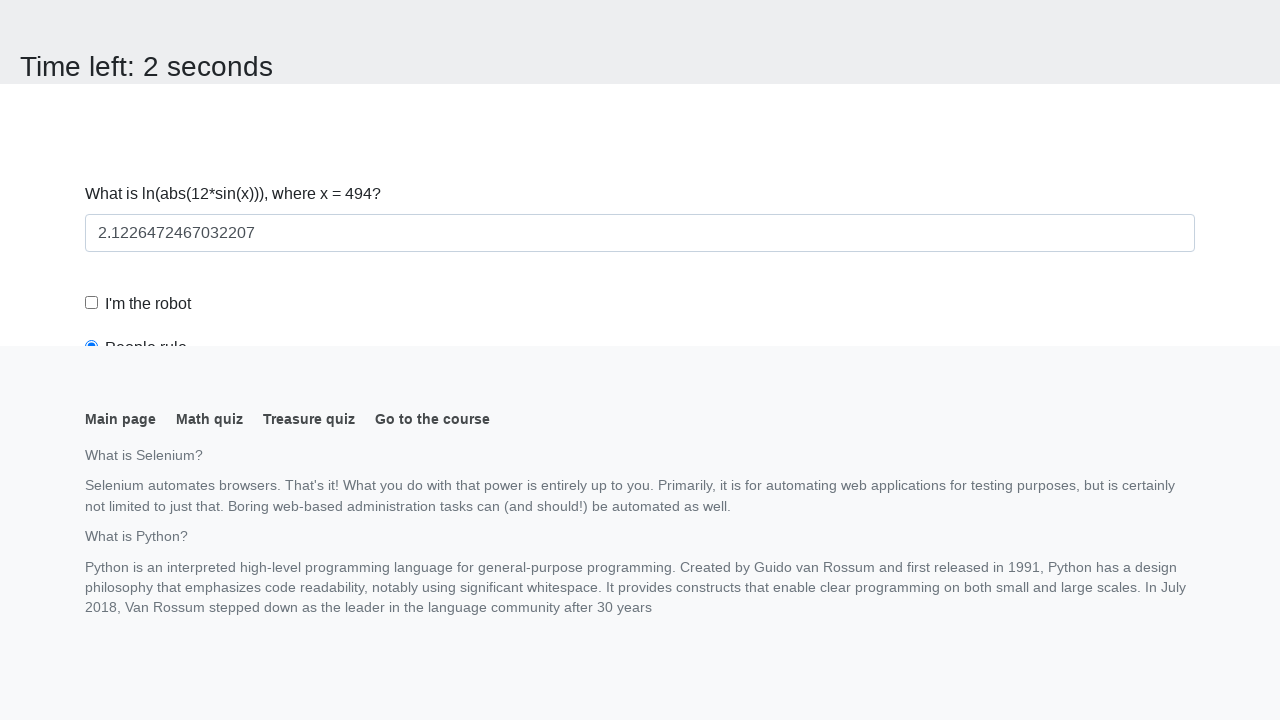

Clicked robot checkbox at (92, 303) on #robotCheckbox
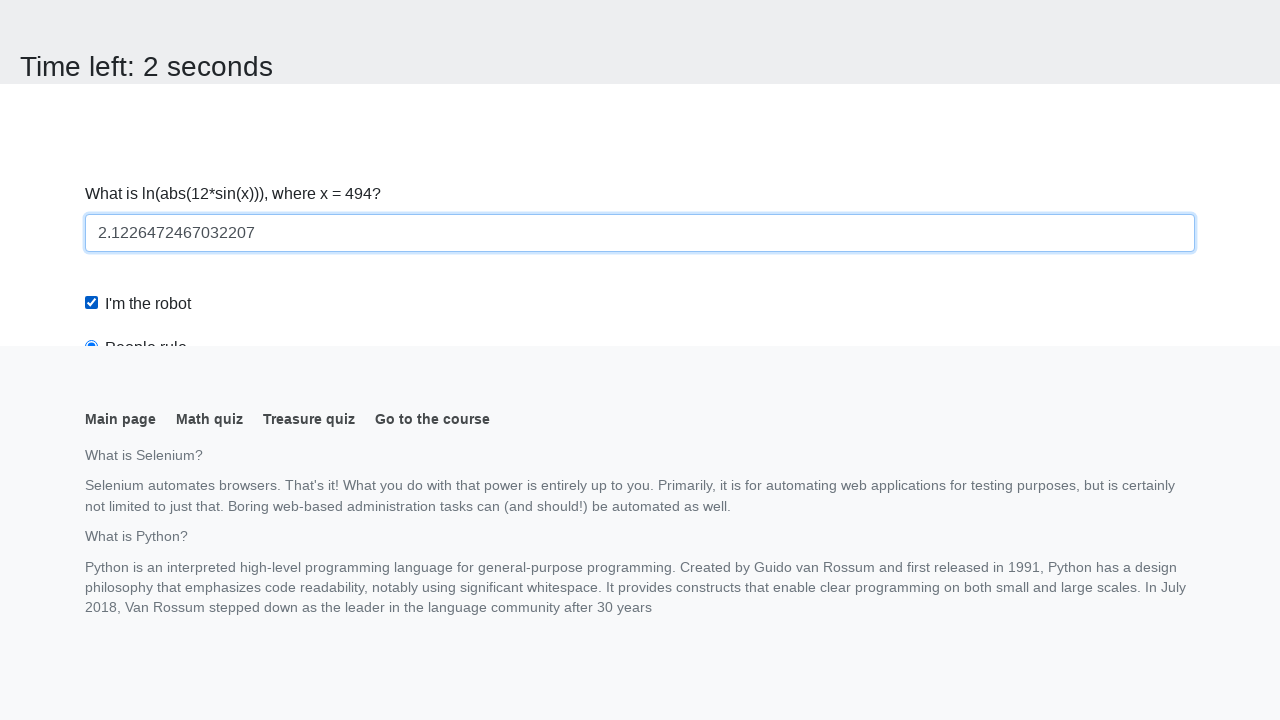

Scrolled to robots rule radio button
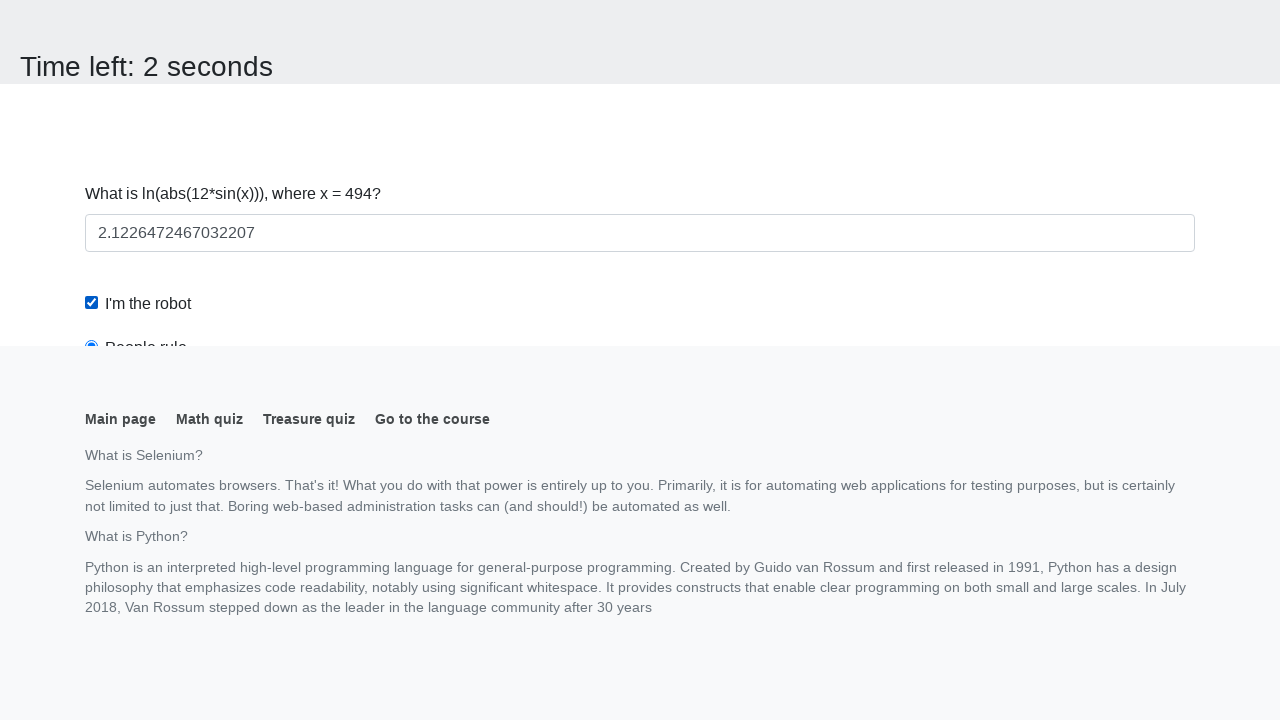

Selected robots rule radio button at (92, 7) on #robotsRule
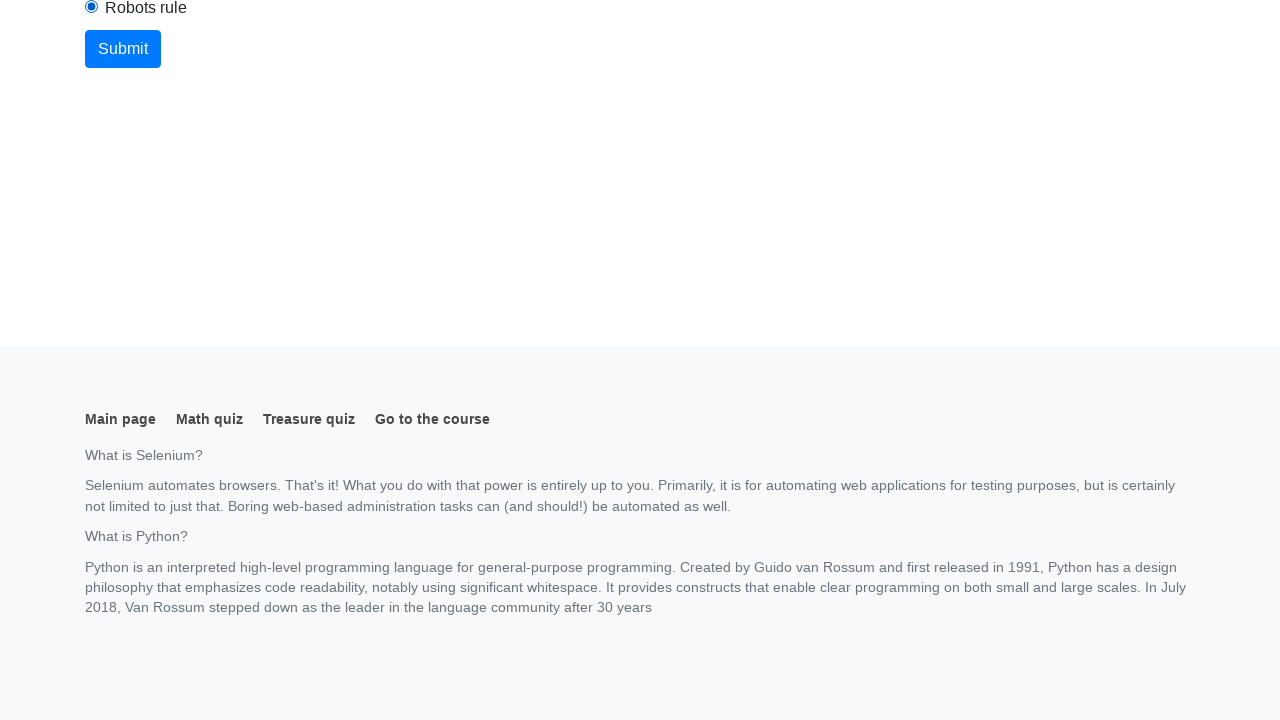

Scrolled to submit button
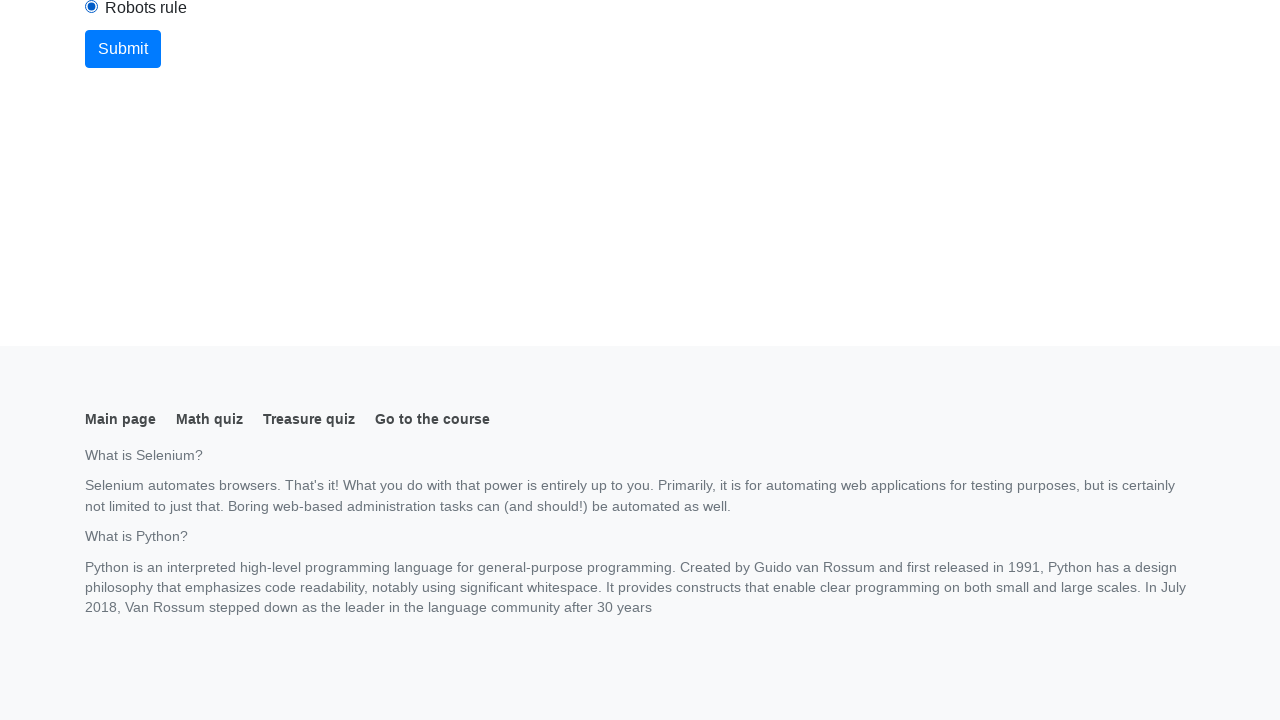

Clicked submit button to submit form at (123, 49) on button.btn
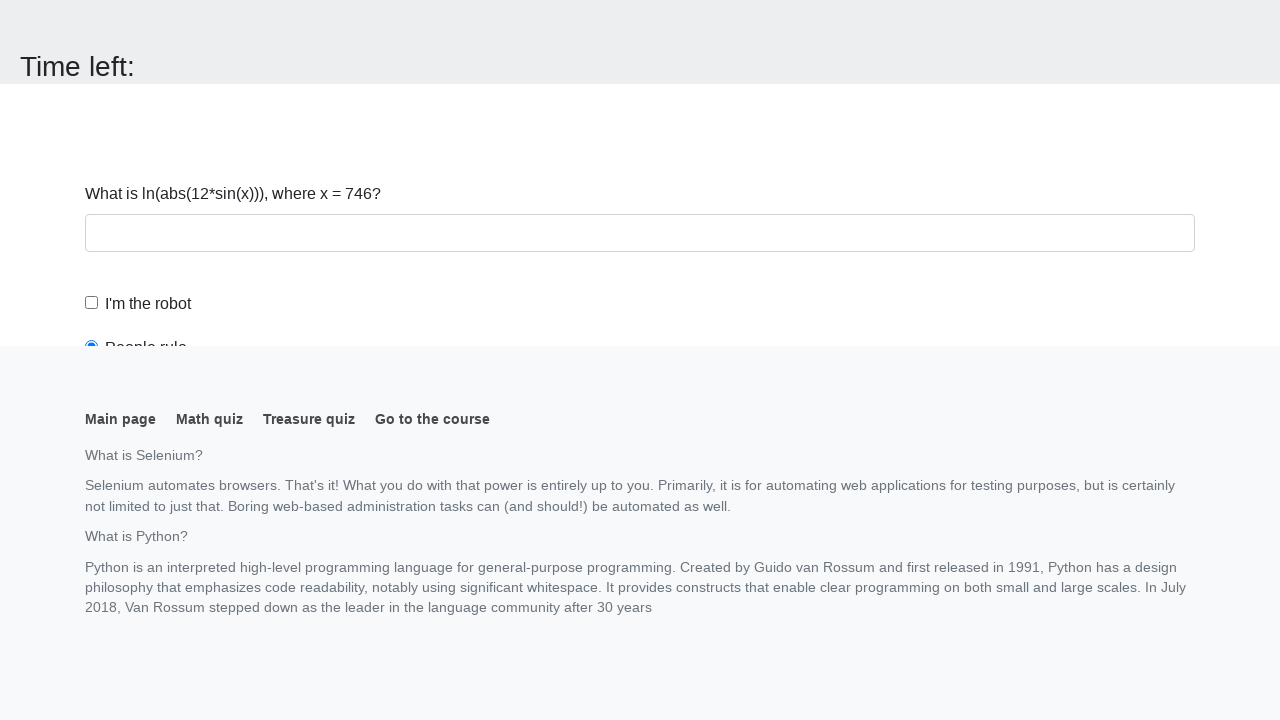

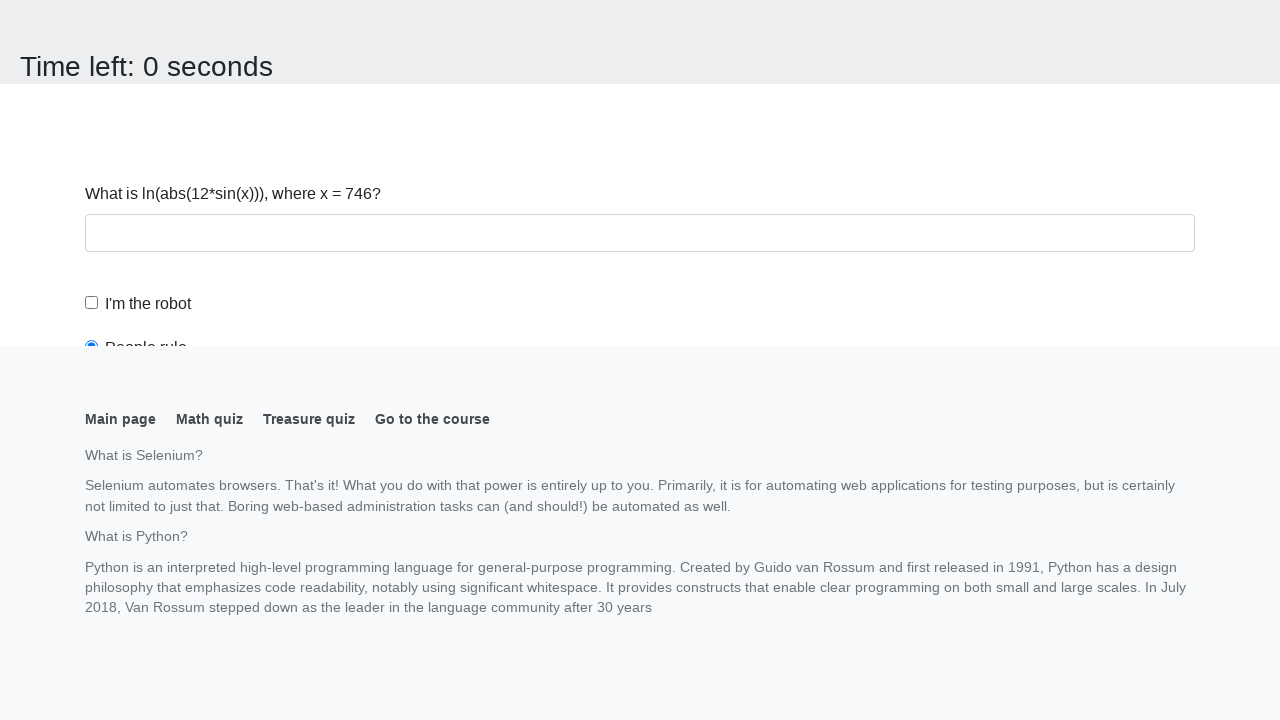